Navigates to dictionary page and clicks on the sidebar letter A link to access letter-specific dictionary

Starting URL: https://qualeagiria.com.br/

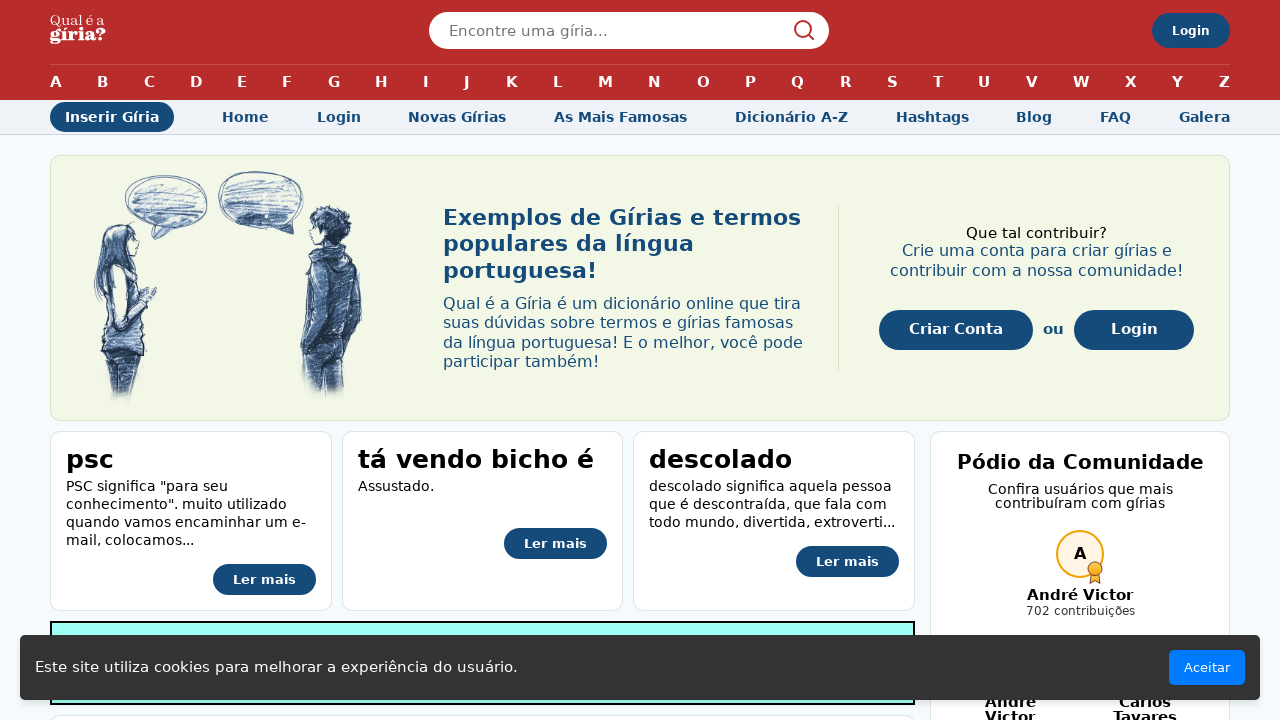

Clicked on 'Dicionário A-Z' link to navigate to dictionary page at (791, 117) on internal:role=link[name="Dicionário A-Z"i]
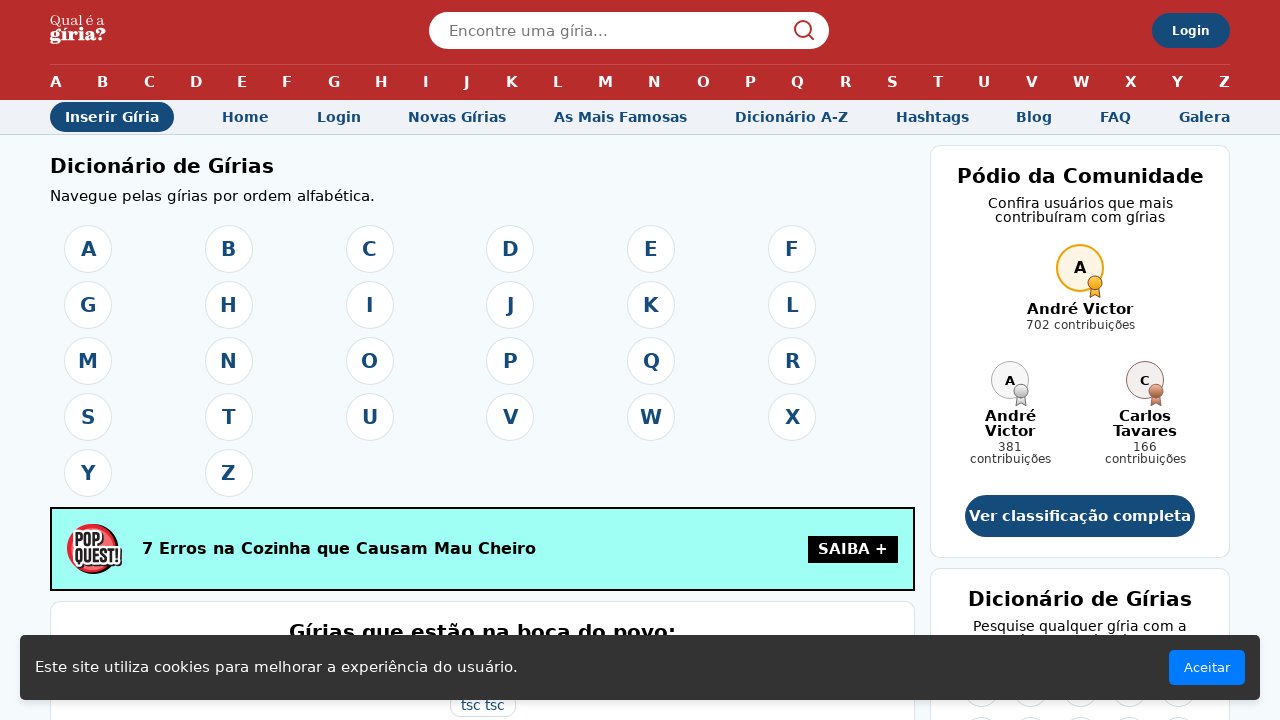

Dictionary A-Z page loaded successfully
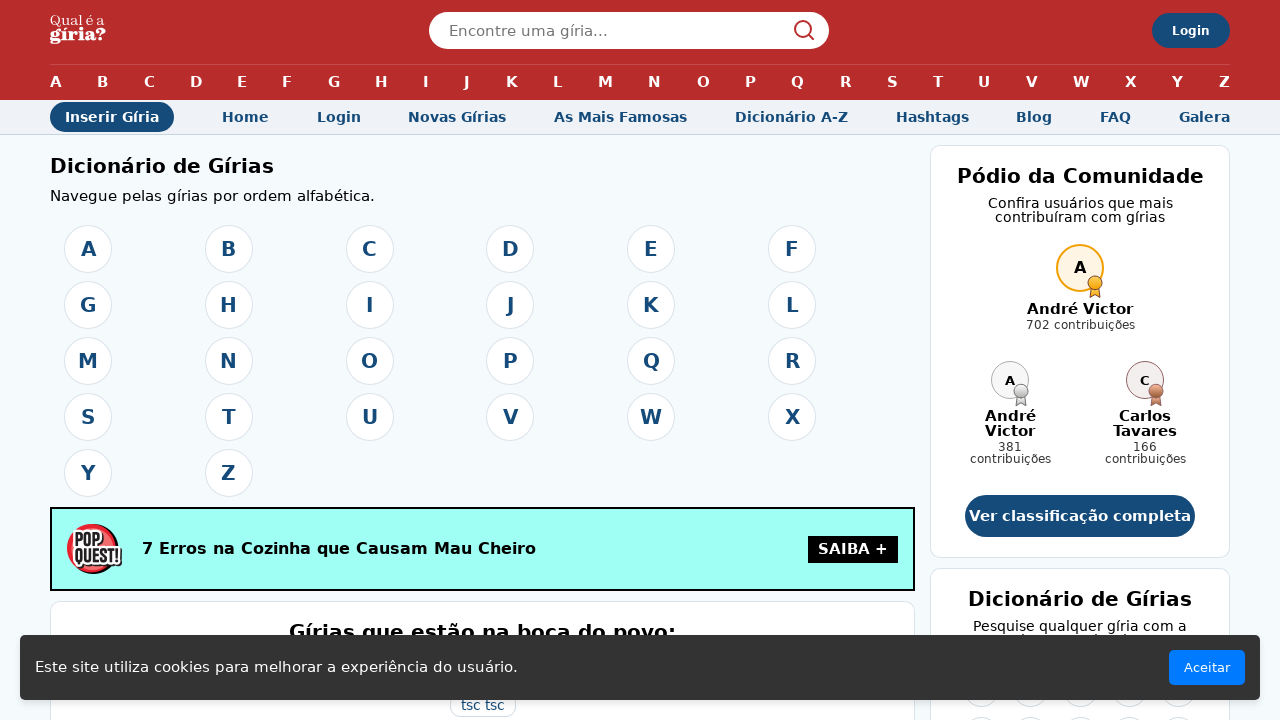

Clicked on letter 'A' link in sidebar to access letter-specific dictionary at (982, 360) on internal:role=link[name="A"s] >> nth=2
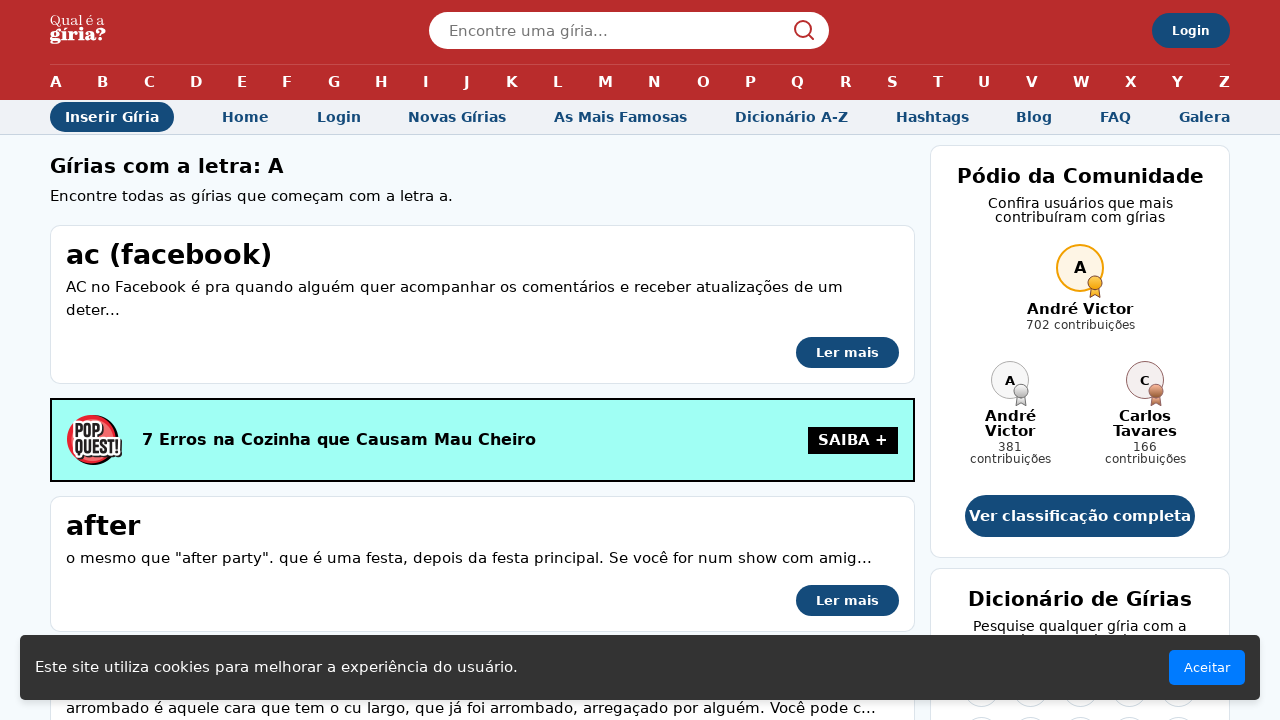

Letter A dictionary page loaded successfully
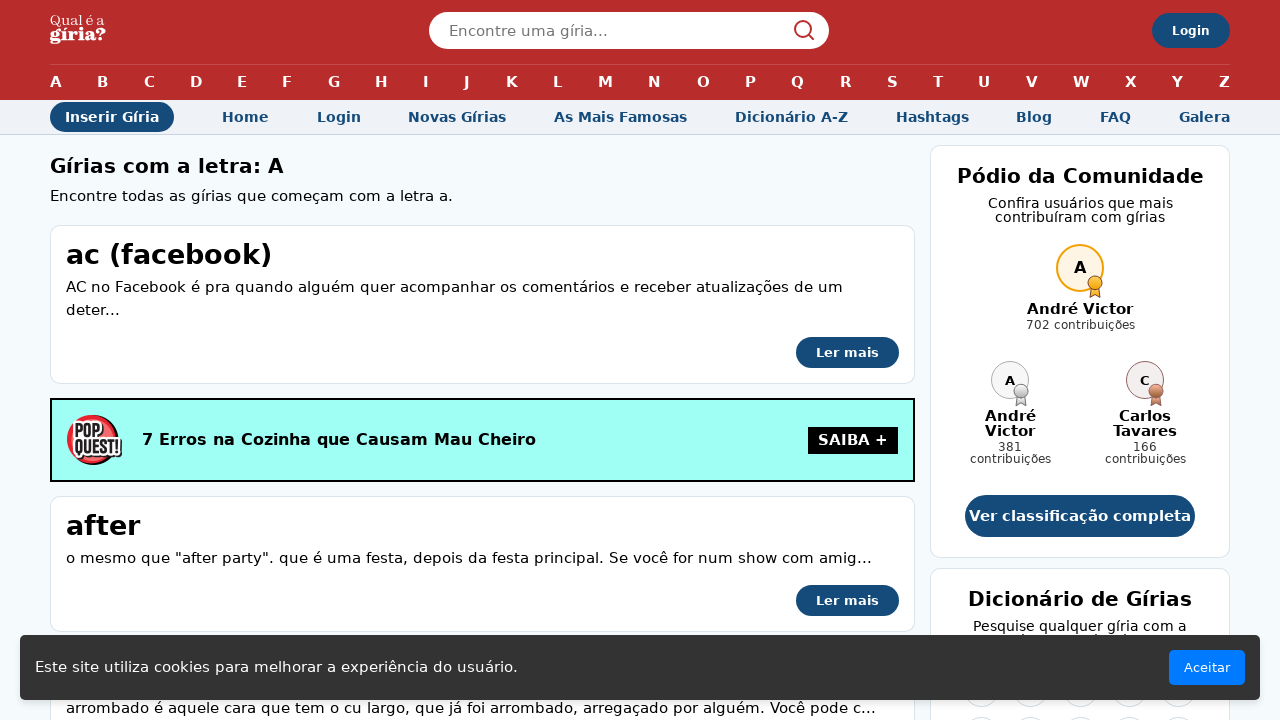

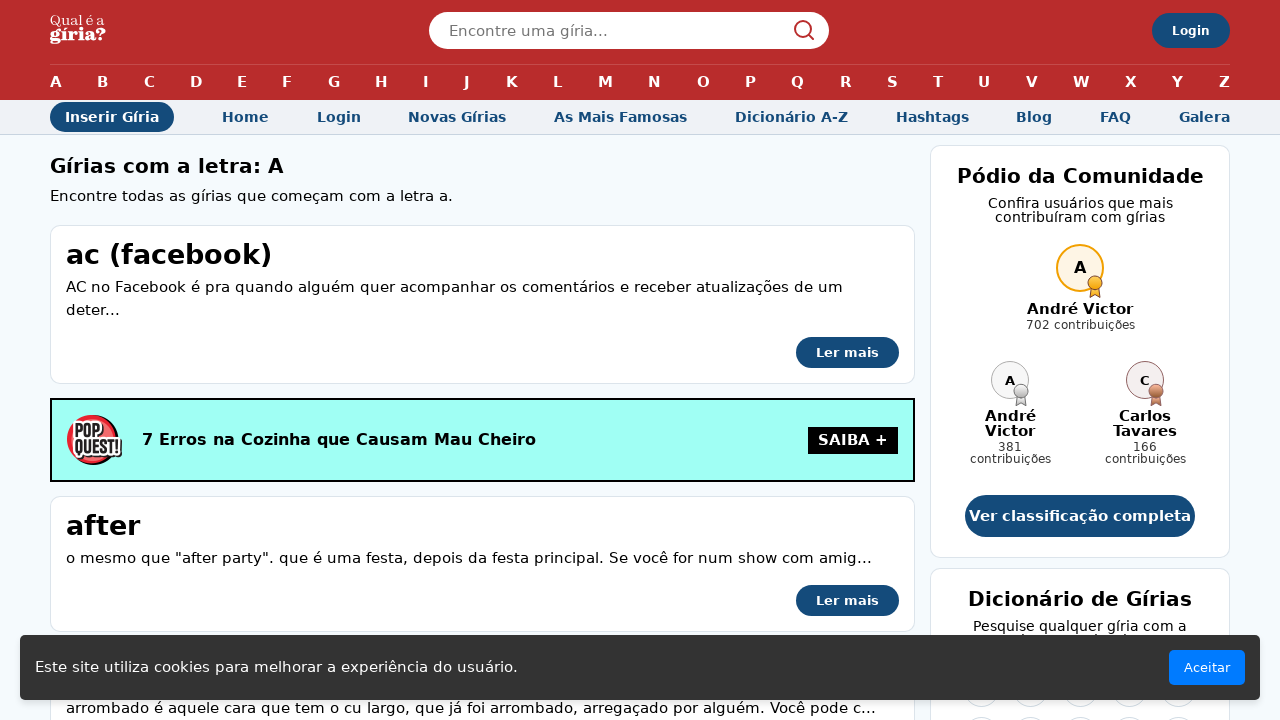